Tests the search functionality on Python.org by entering a search query, submitting it via Enter key, and verifying that results are returned.

Starting URL: http://www.python.org

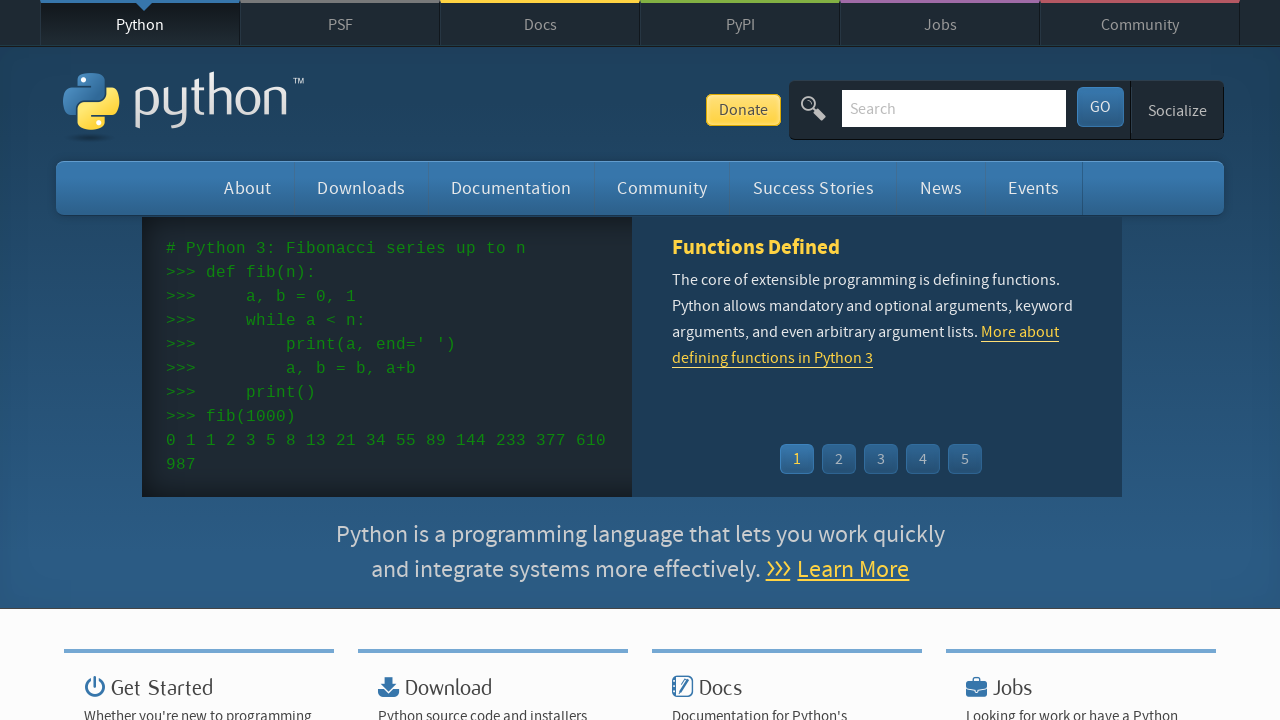

Verified 'Python' in page title
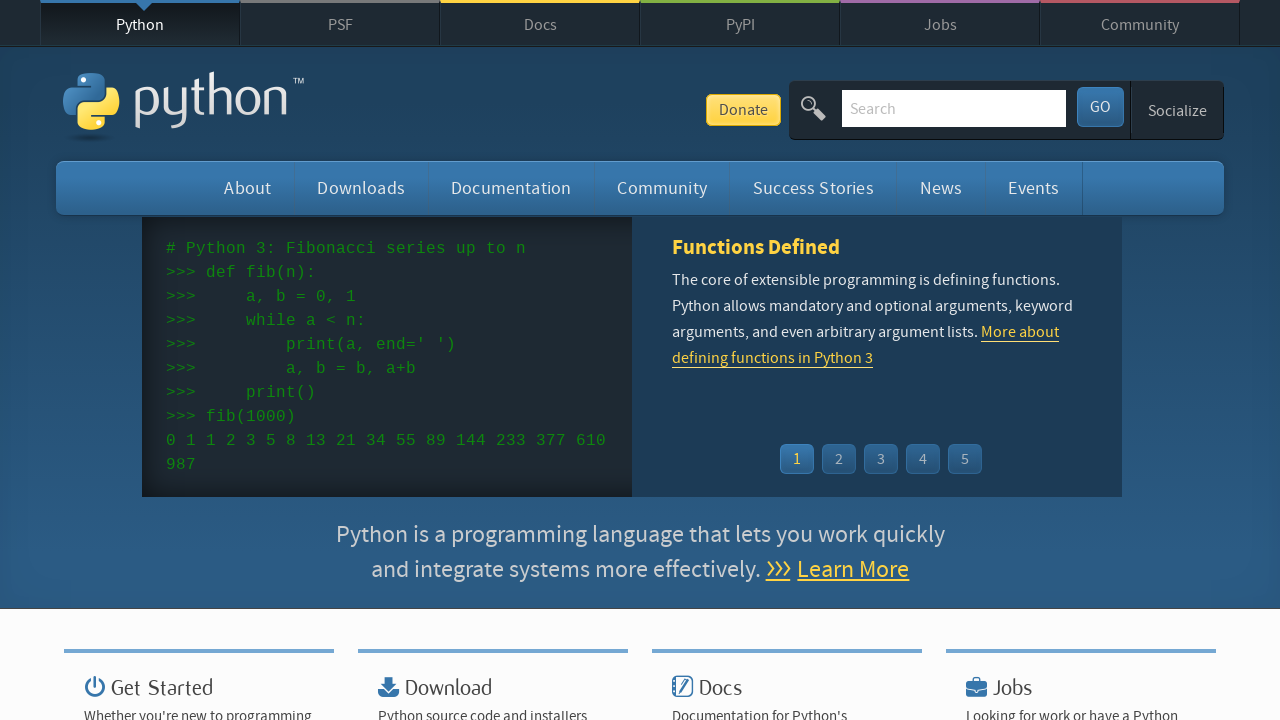

Located search box element
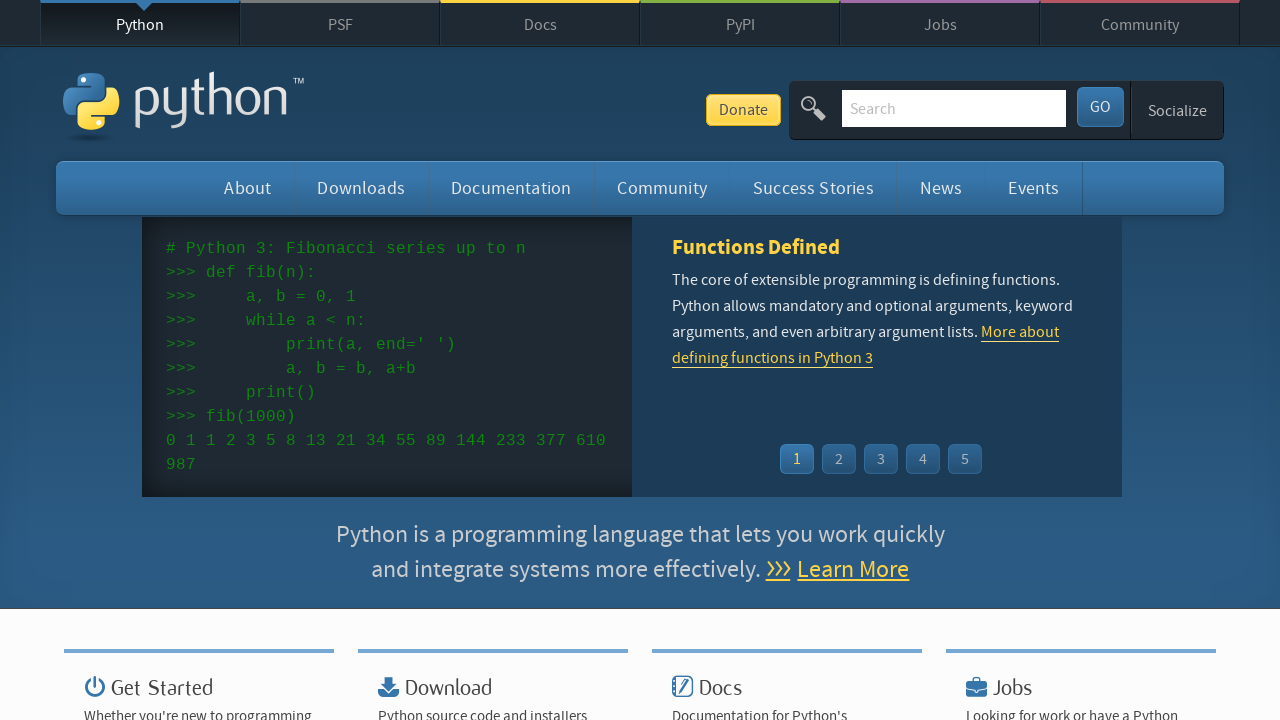

Cleared search box on input[name='q']
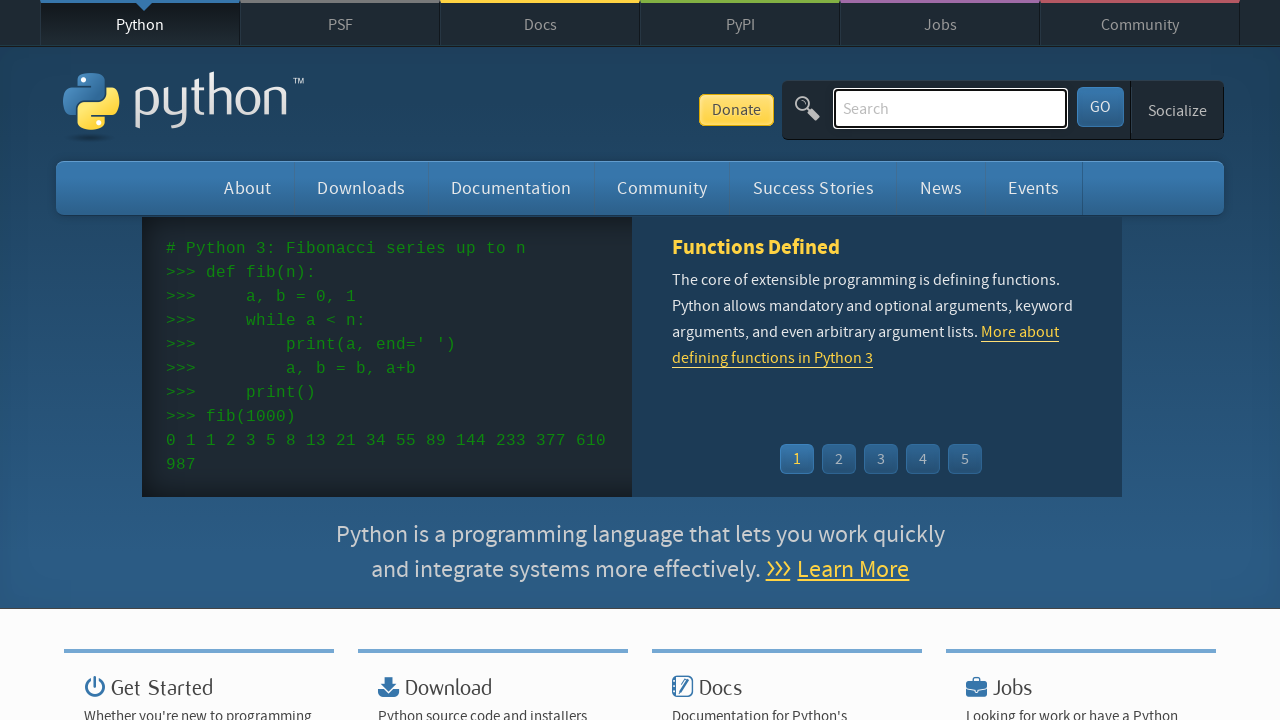

Entered 'python' in search box on input[name='q']
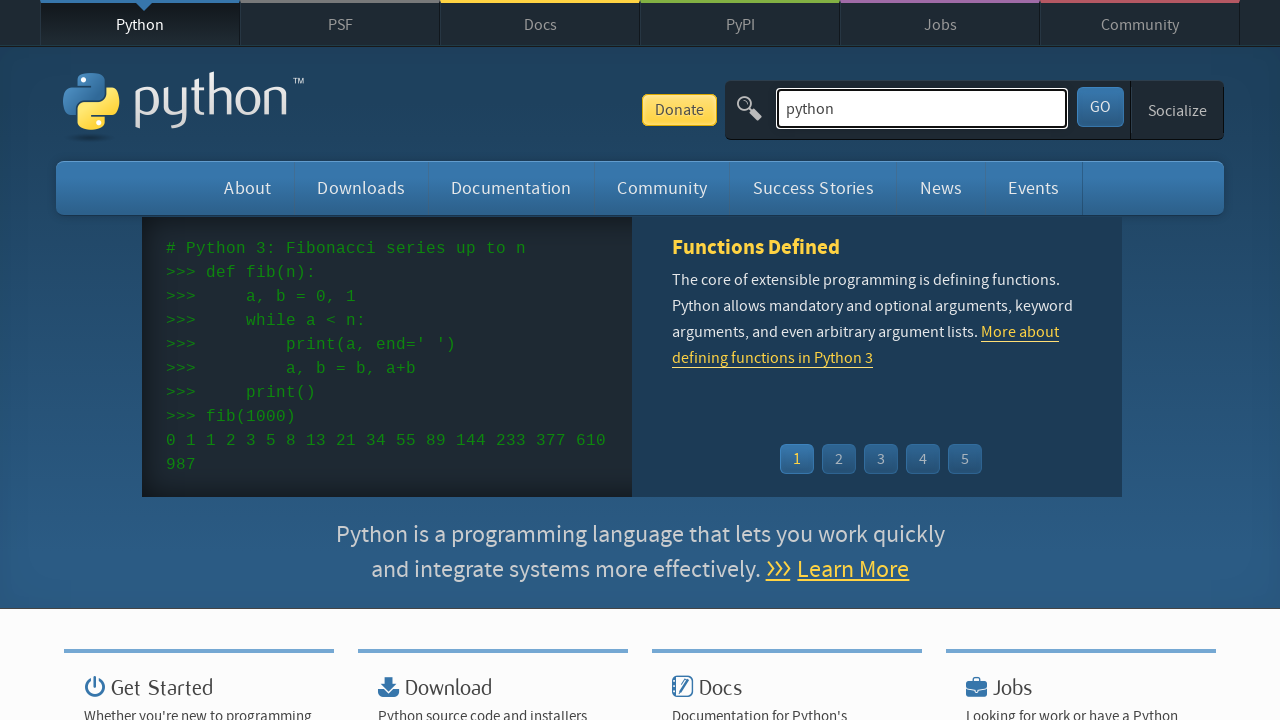

Pressed Enter to submit search query on input[name='q']
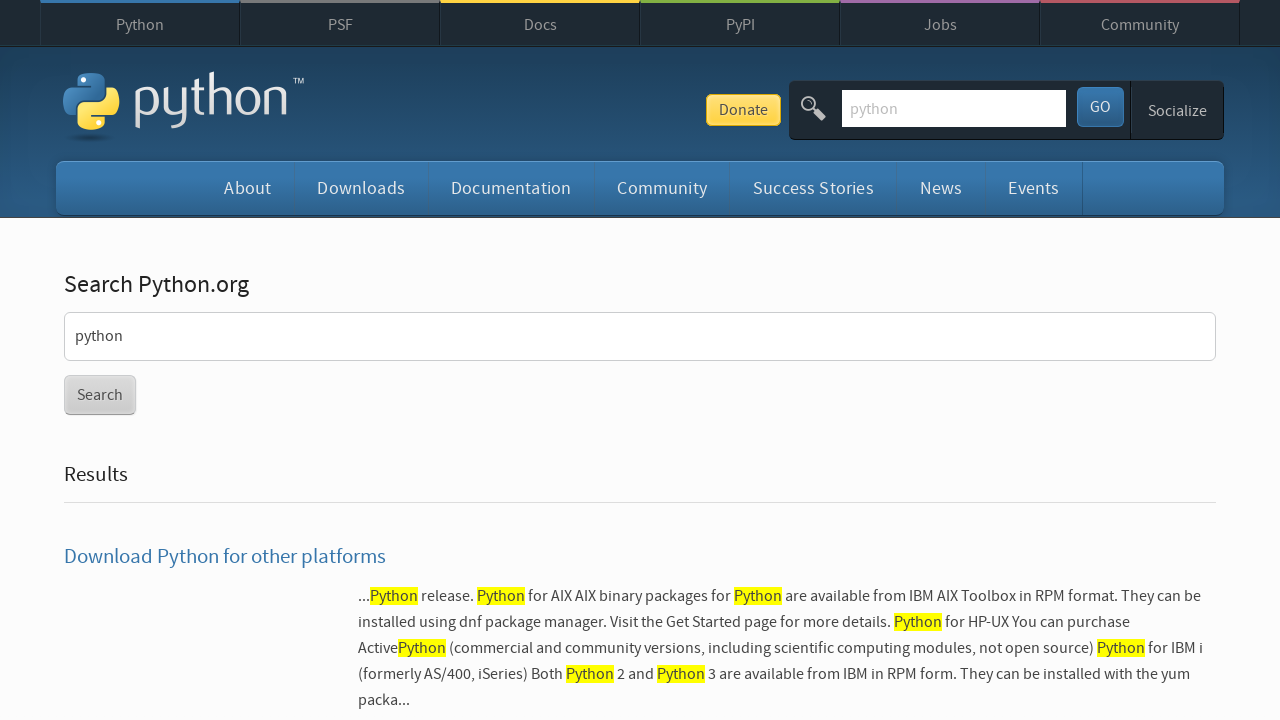

Waited for network idle - page load complete
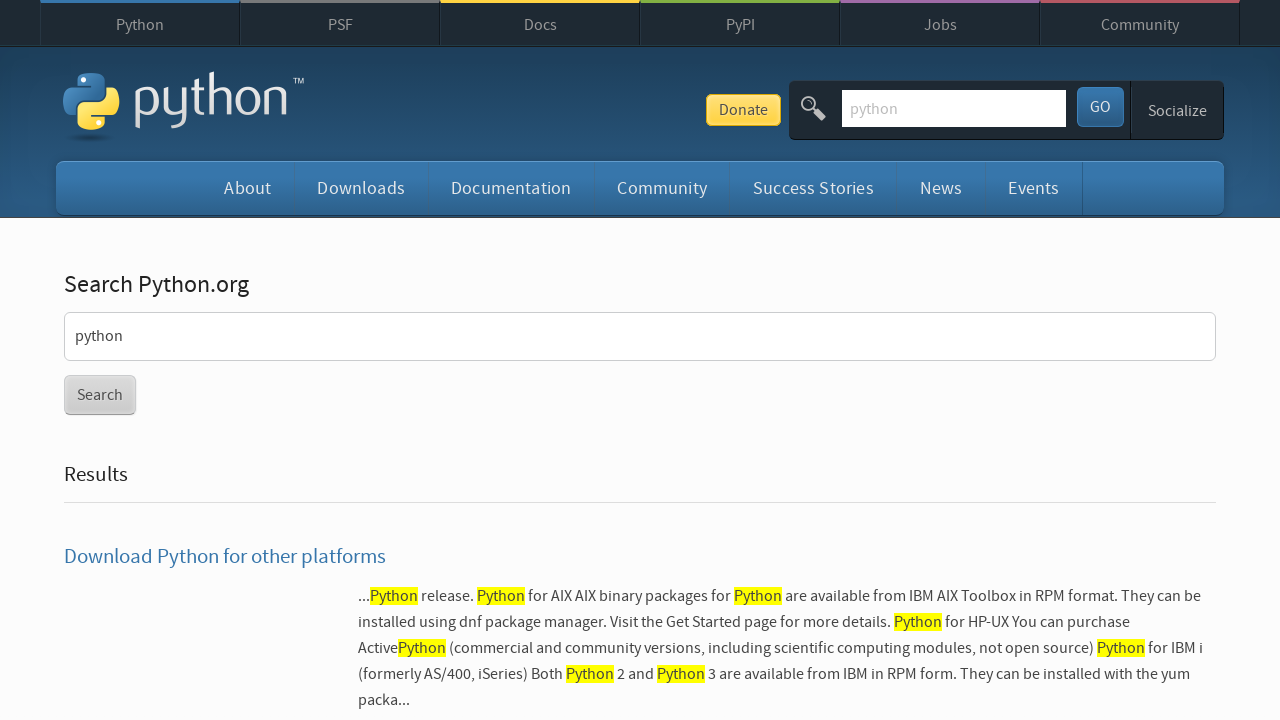

Verified search results are present (no 'No results found' message)
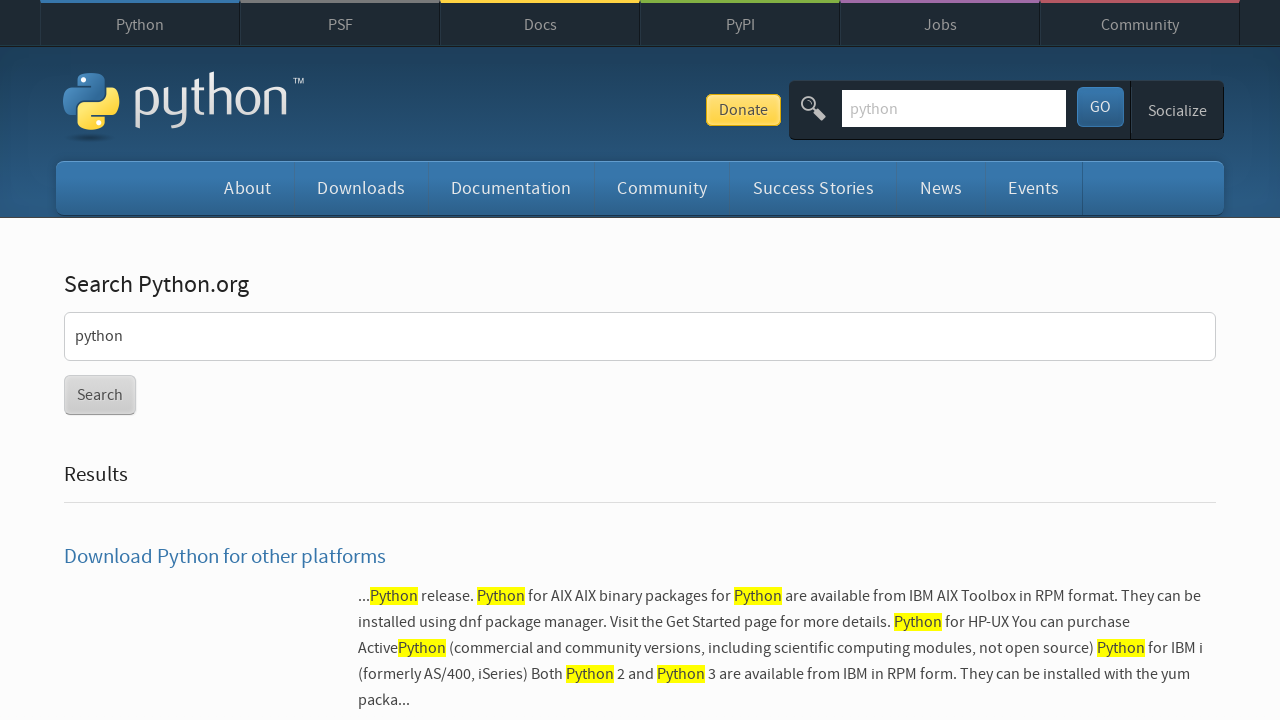

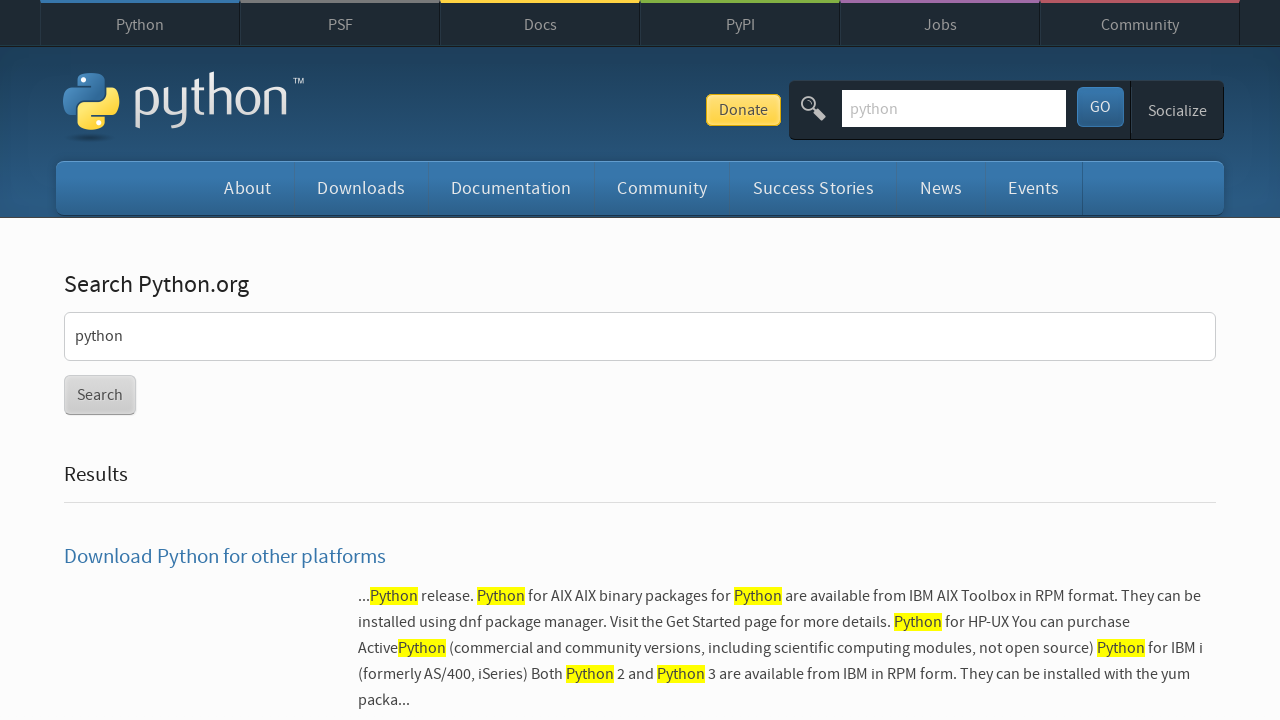